Tests the ParaBank user registration form by filling out all required fields including personal information, address, and account credentials, then submitting the form.

Starting URL: https://parabank.parasoft.com/parabank/register.htm

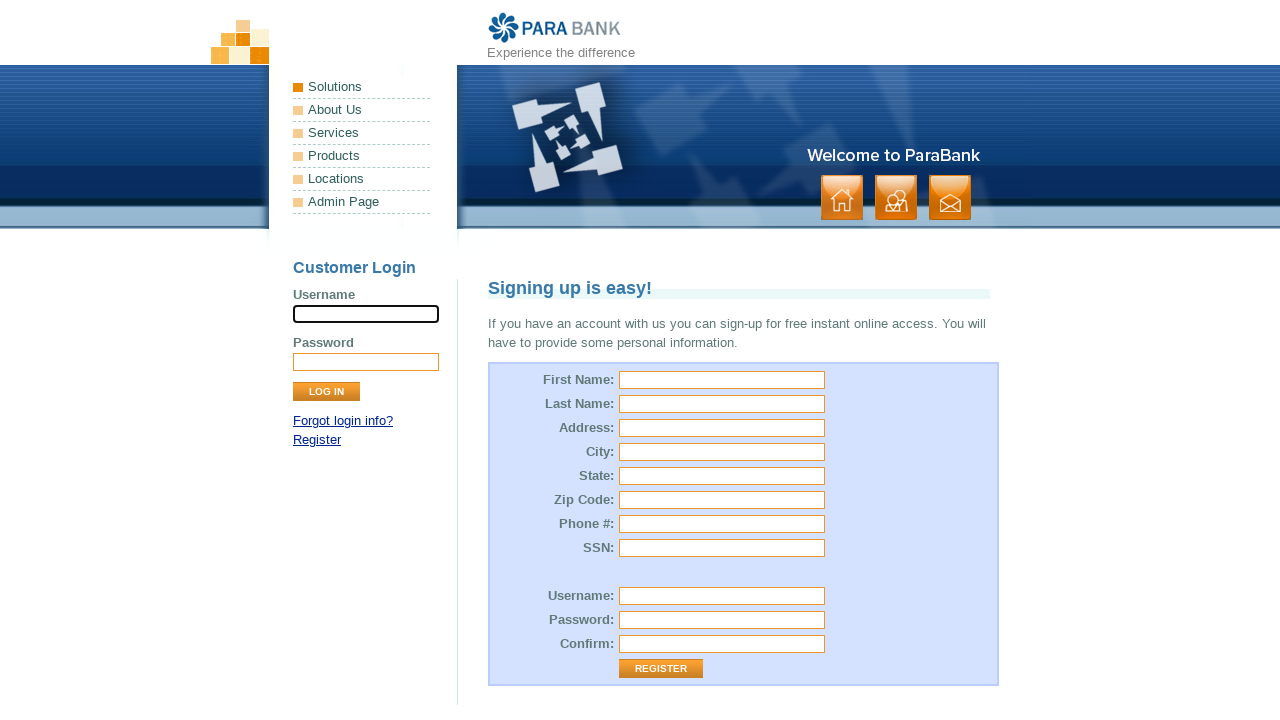

Filled first name field with 'Marcus' on #customer\.firstName
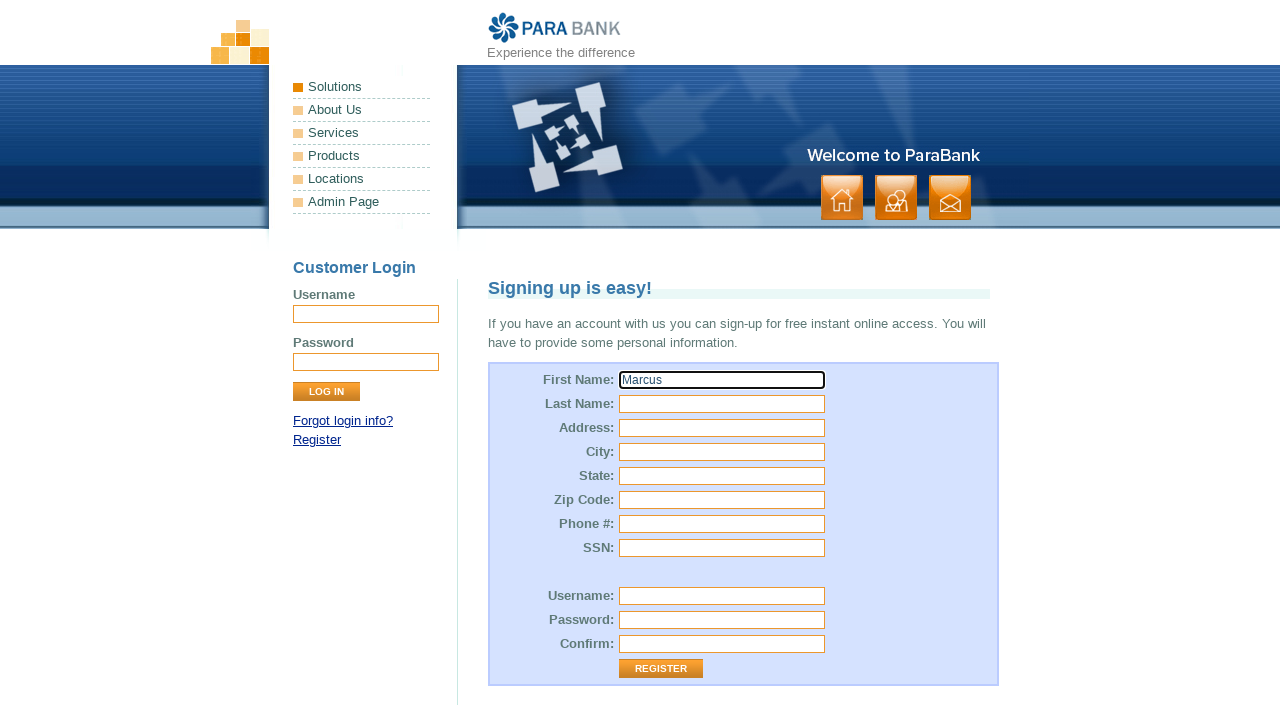

Filled last name field with 'Thompson' on input[name='customer.lastName']
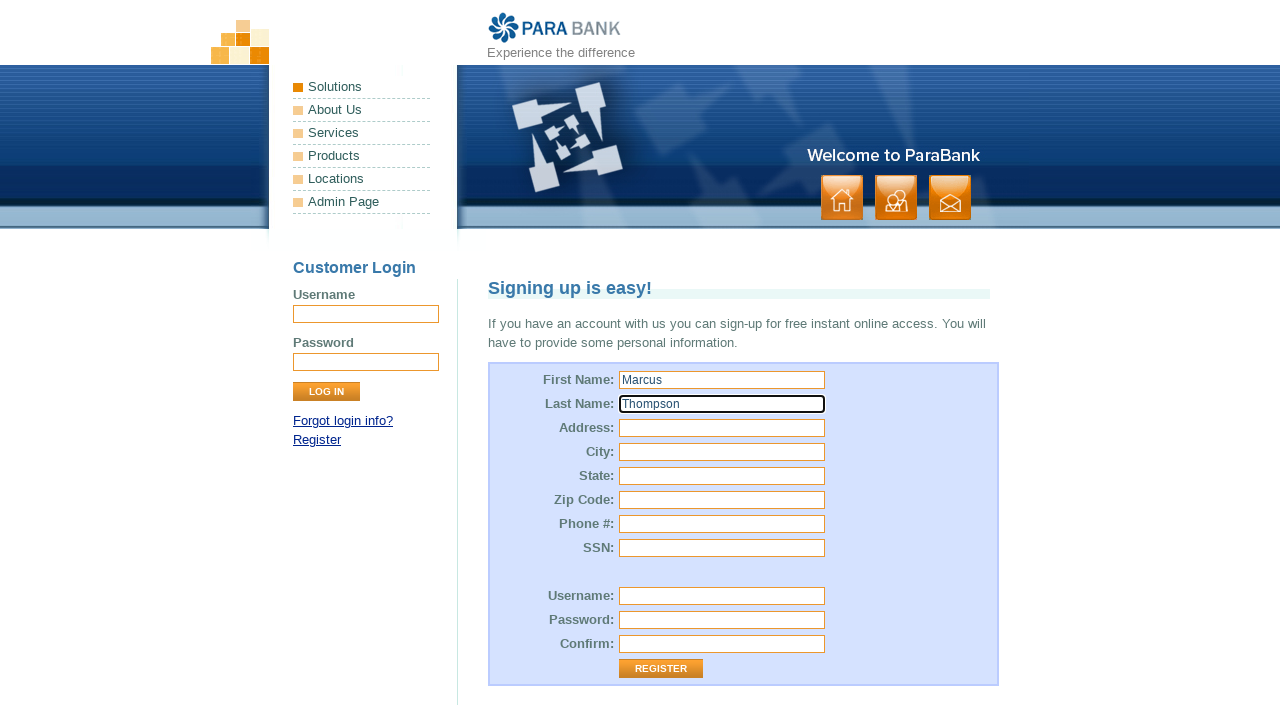

Filled street address field with '456 Oak Avenue' on #customer\.address\.street
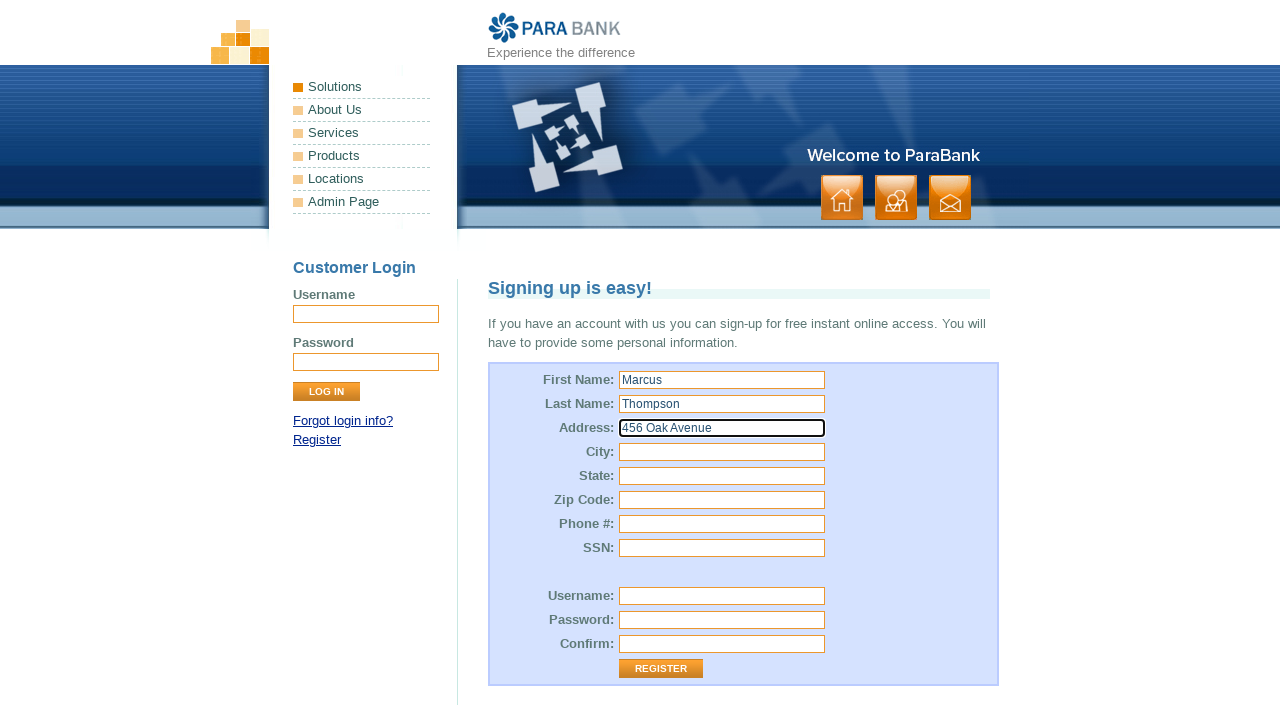

Filled city field with 'Arlington' on #customer\.address\.city
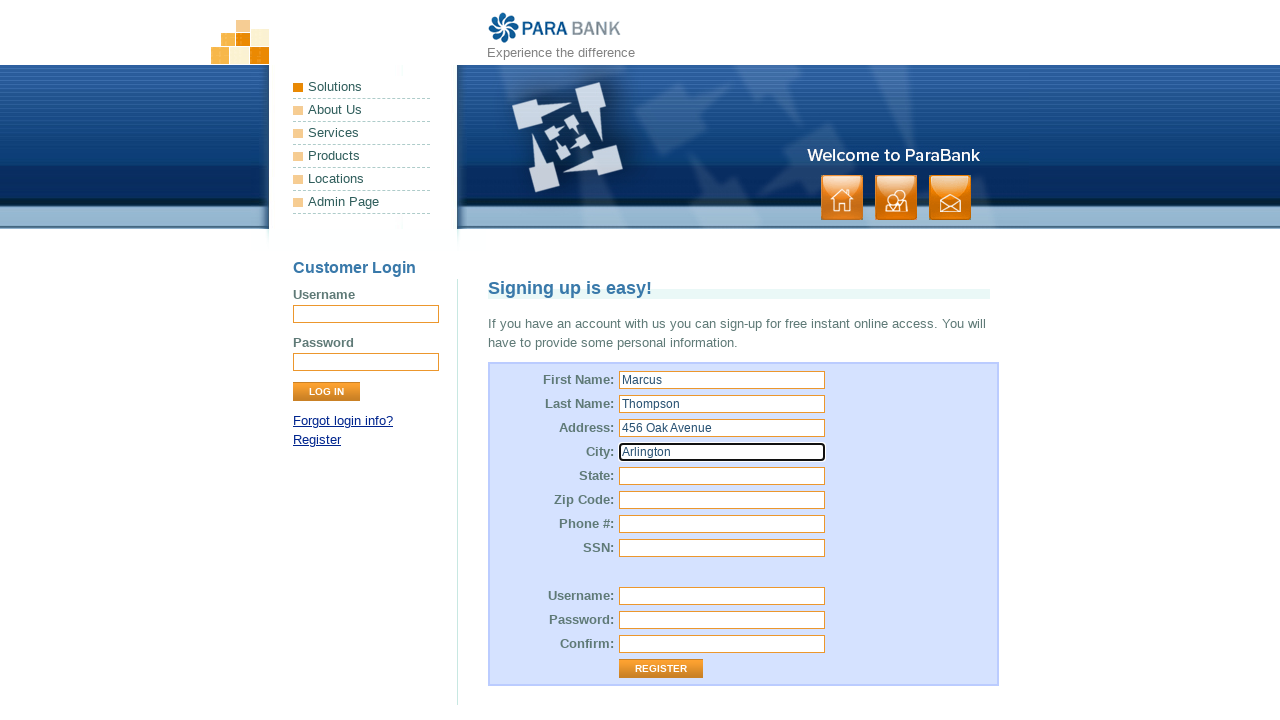

Filled state field with 'TX' on #customer\.address\.state
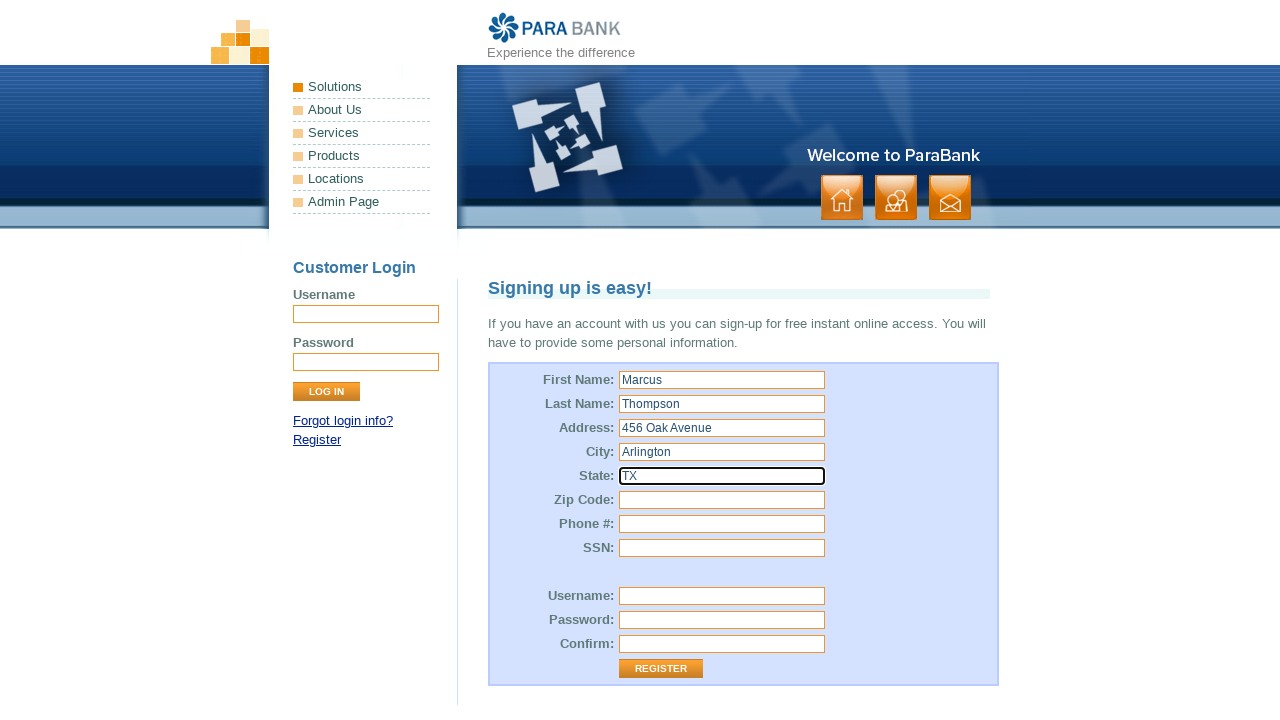

Filled zip code field with '75001' on #customer\.address\.zipCode
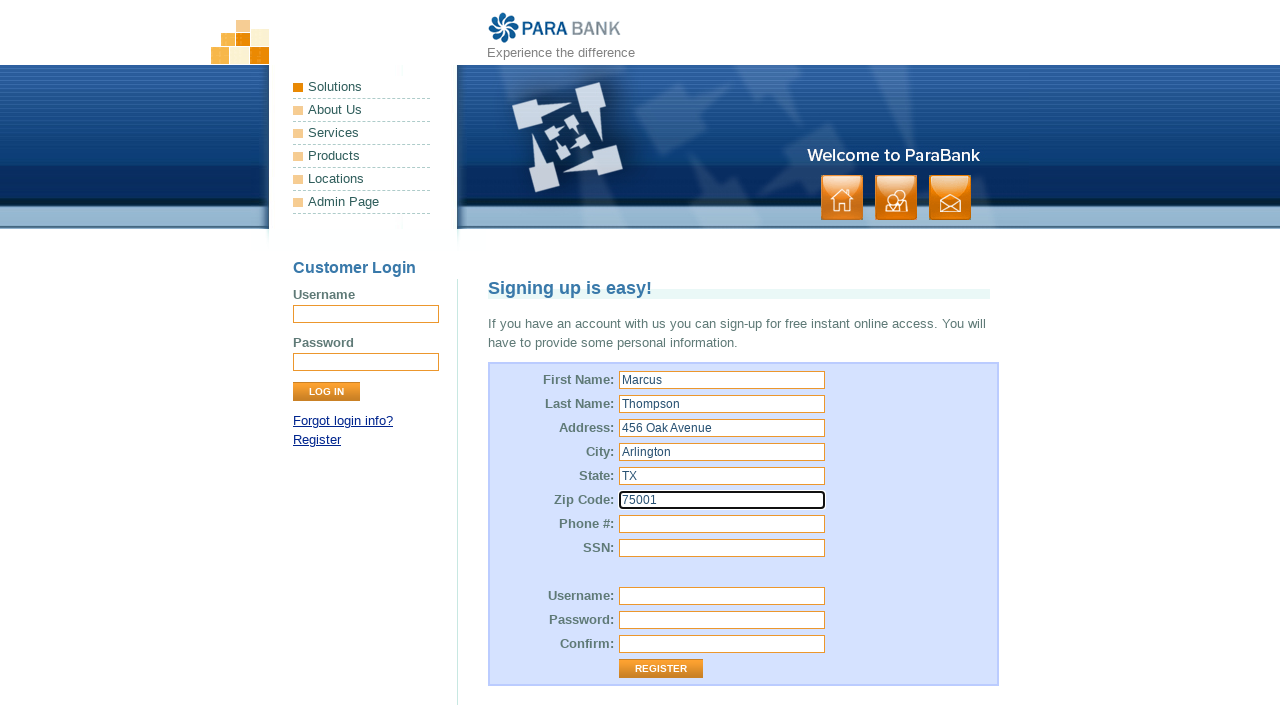

Filled phone number field with '555-123-4567' on #customer\.phoneNumber
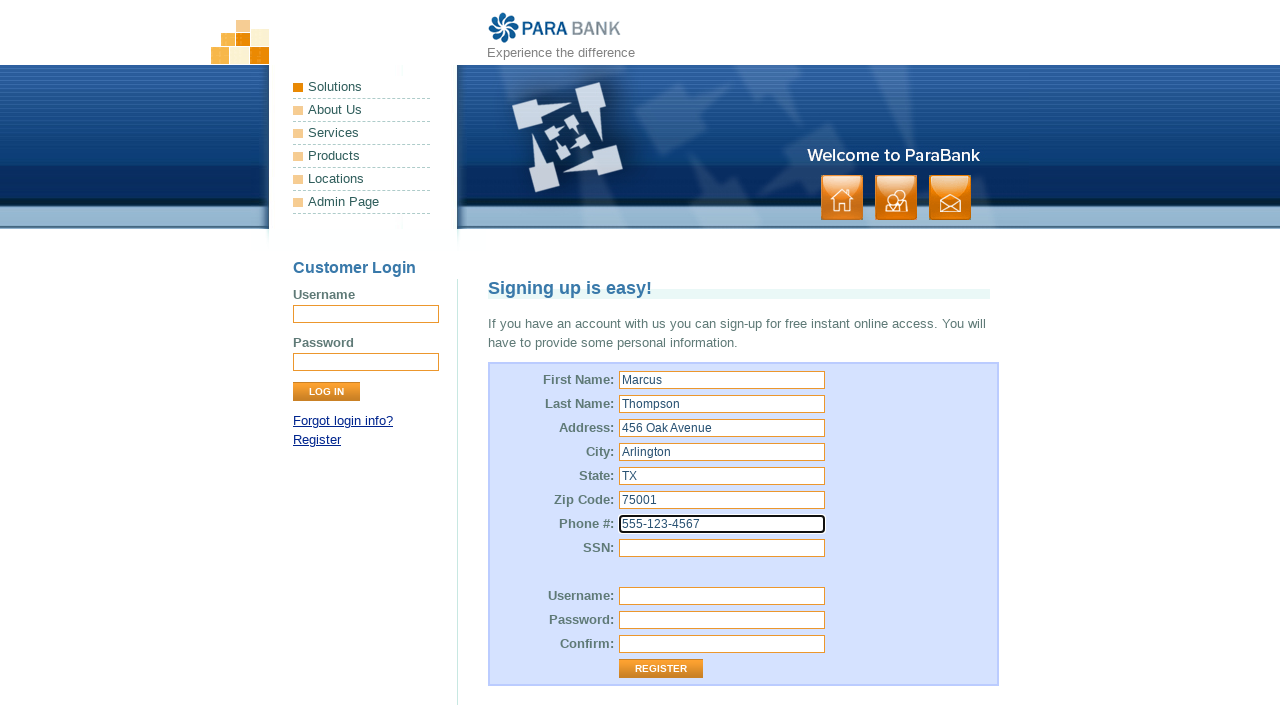

Filled SSN field with '123-45-6789' on #customer\.ssn
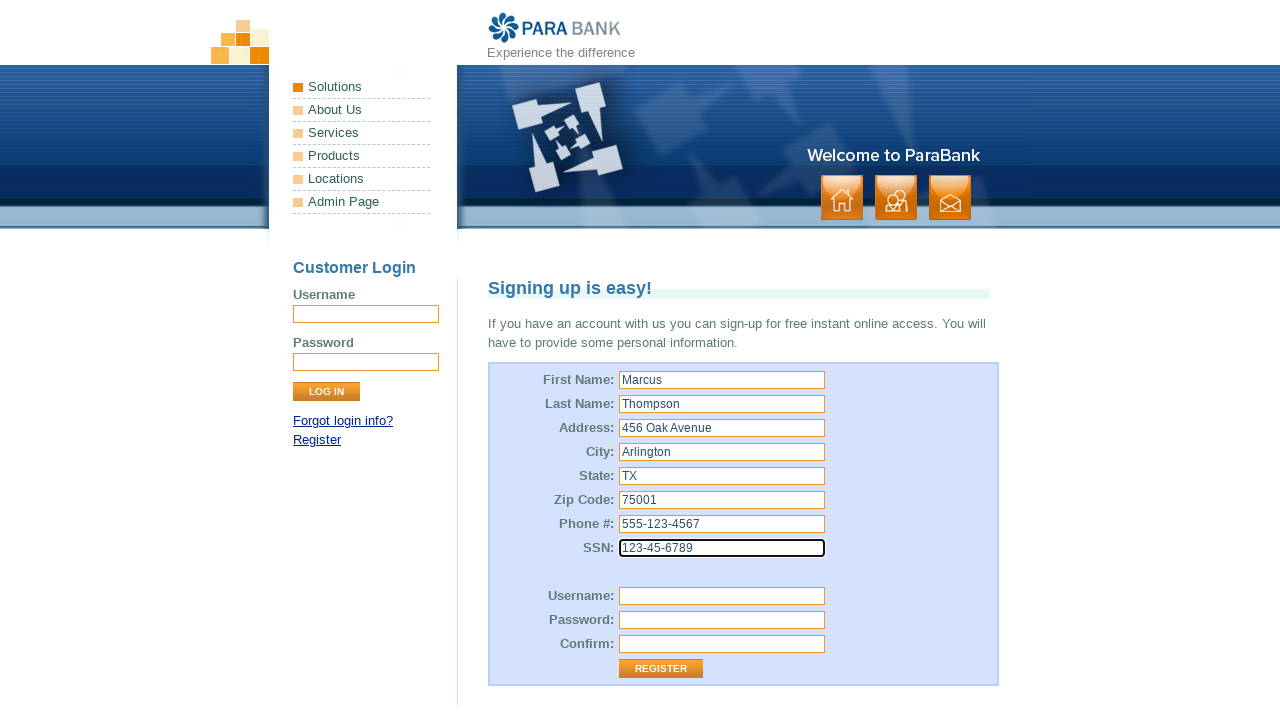

Filled username field with 'marcustest2024' on #customer\.username
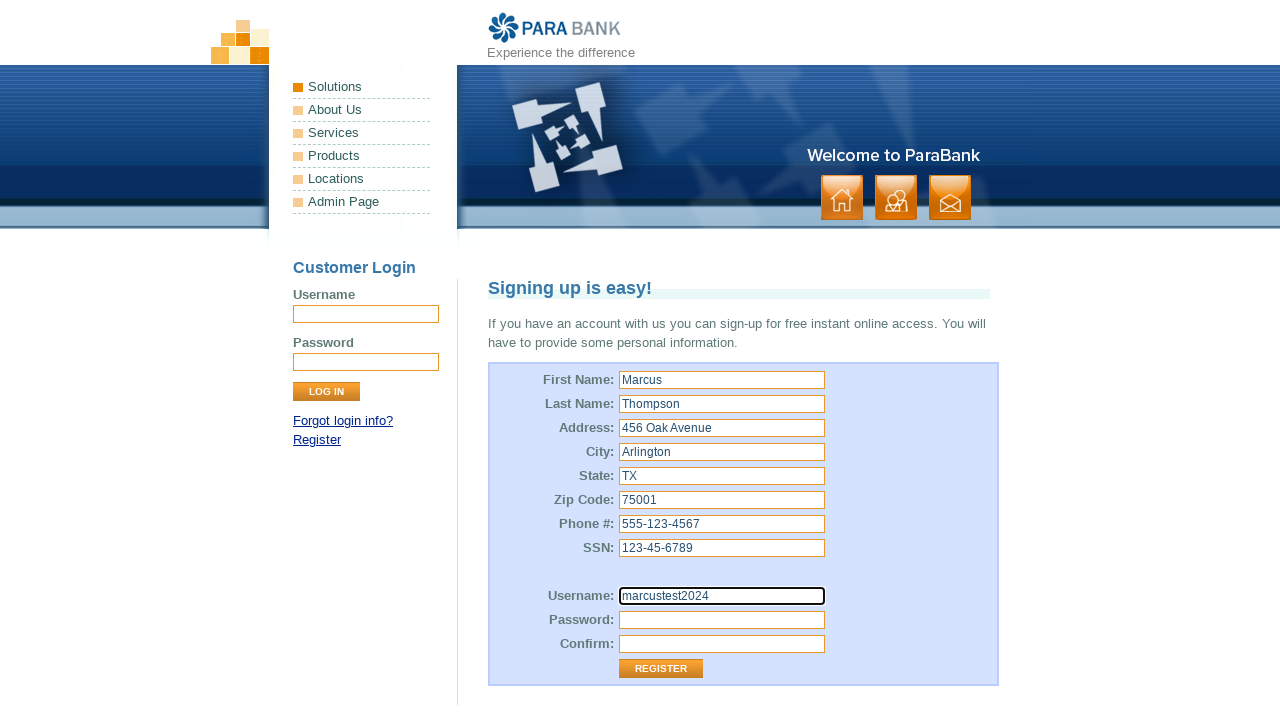

Filled password field with 'SecurePass789' on #customer\.password
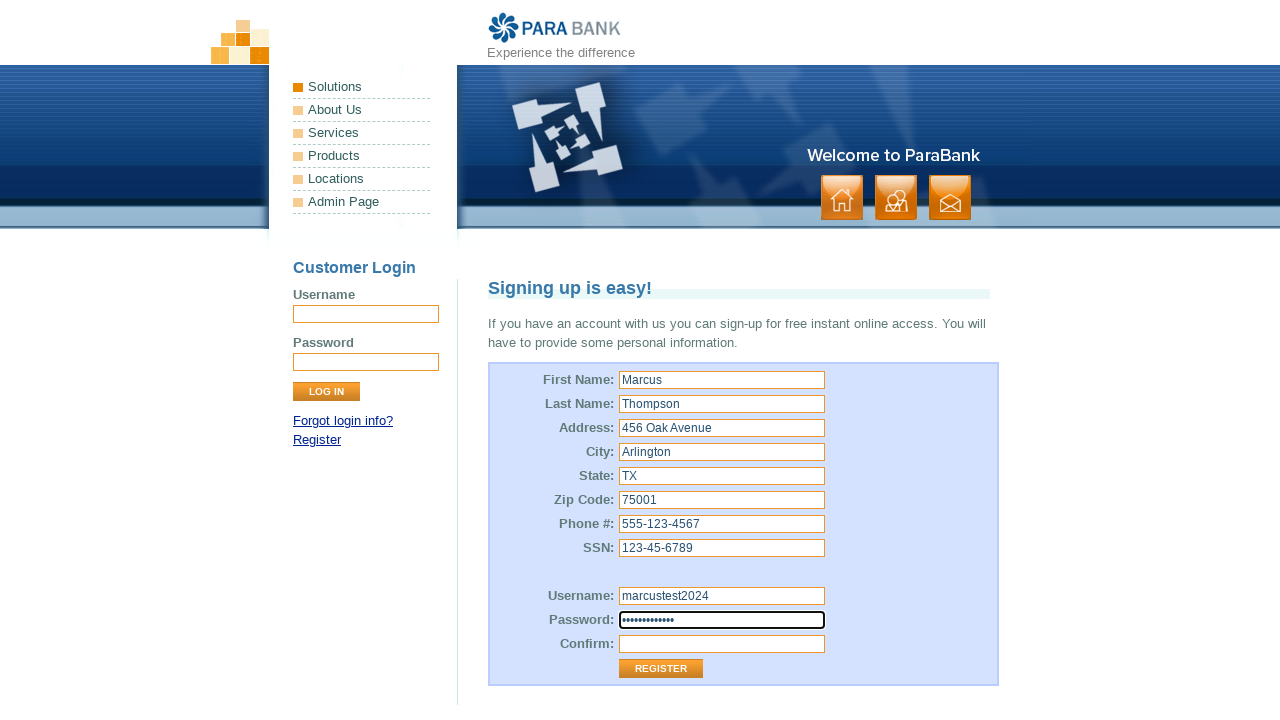

Filled repeated password field with 'SecurePass789' on #repeatedPassword
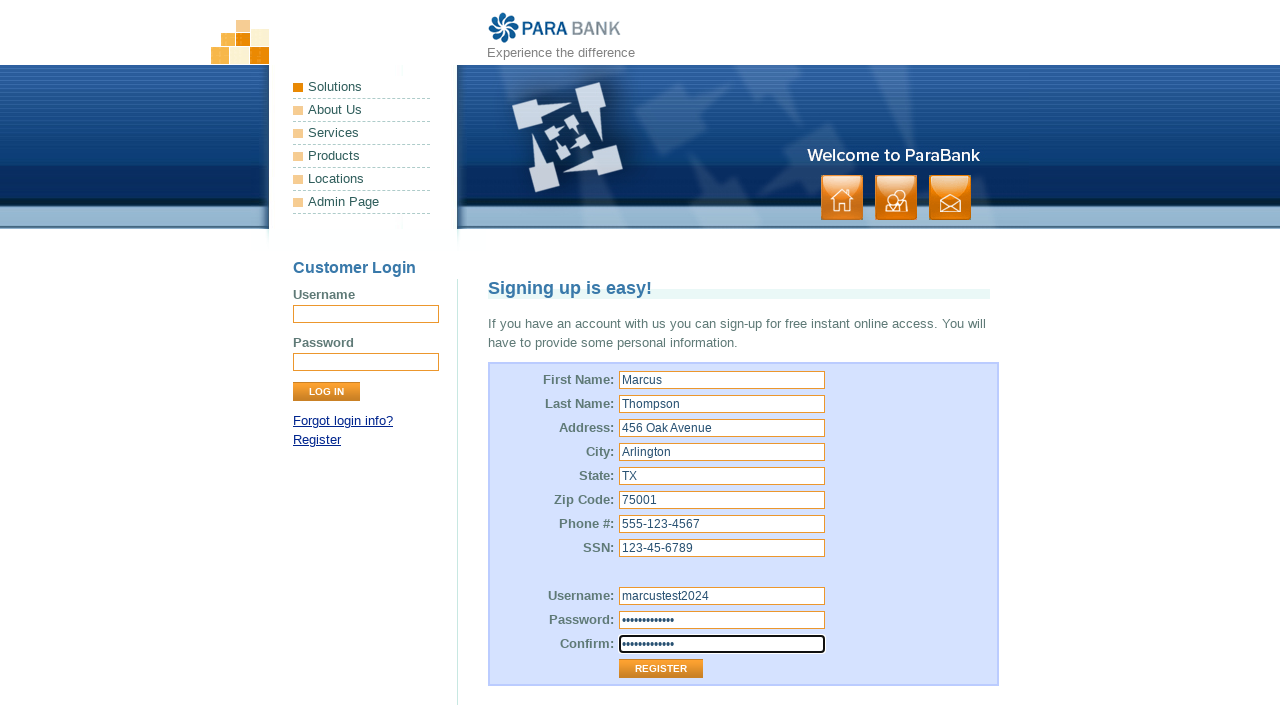

Clicked register button to submit form at (896, 198) on .button
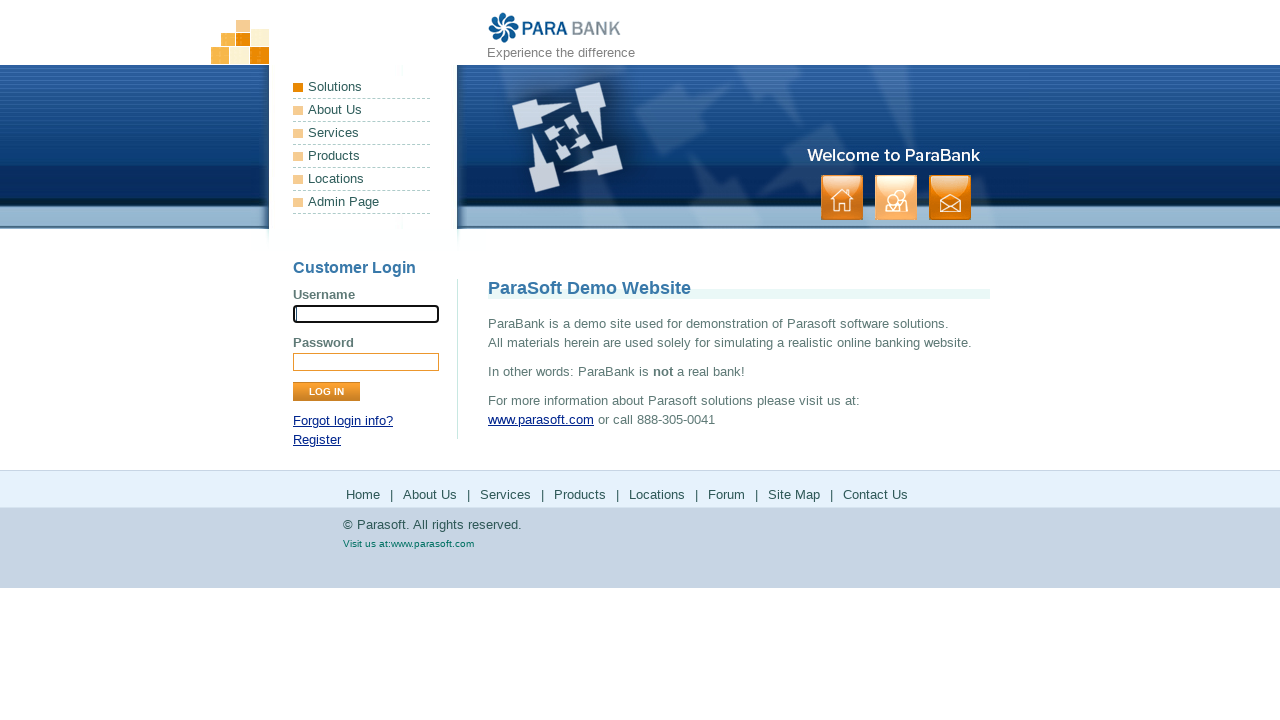

Registration form submitted and page loaded successfully
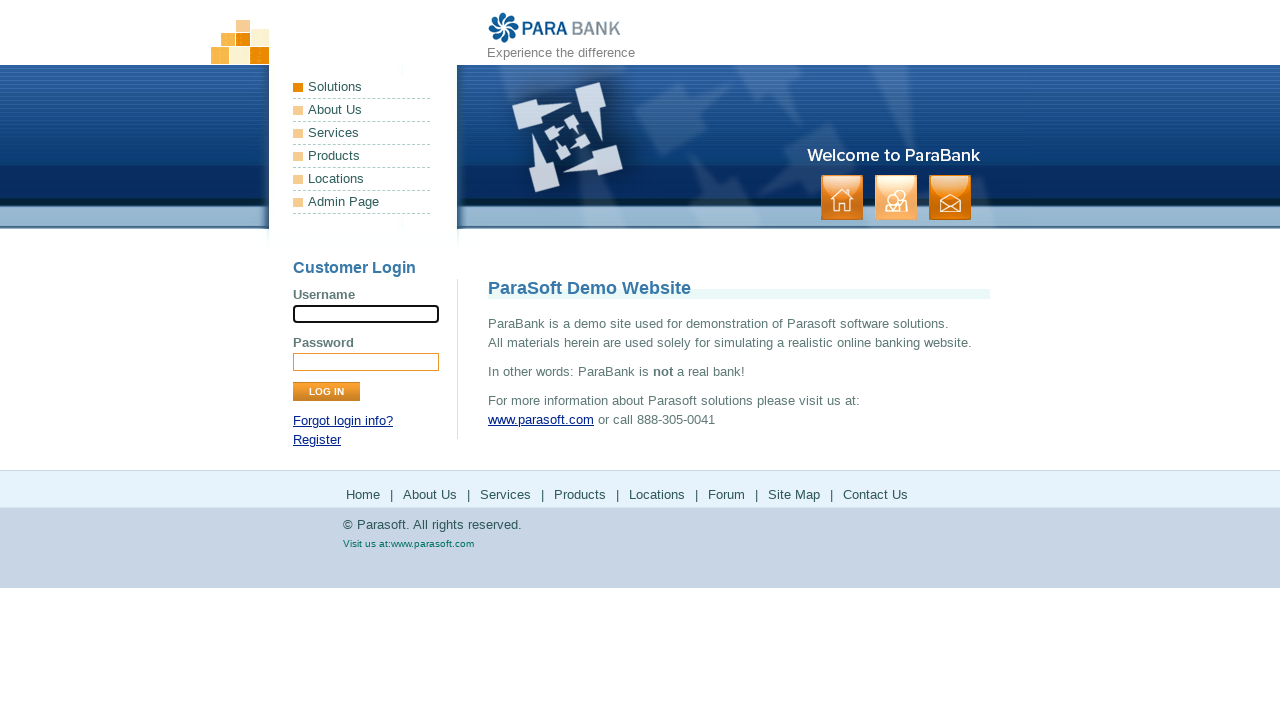

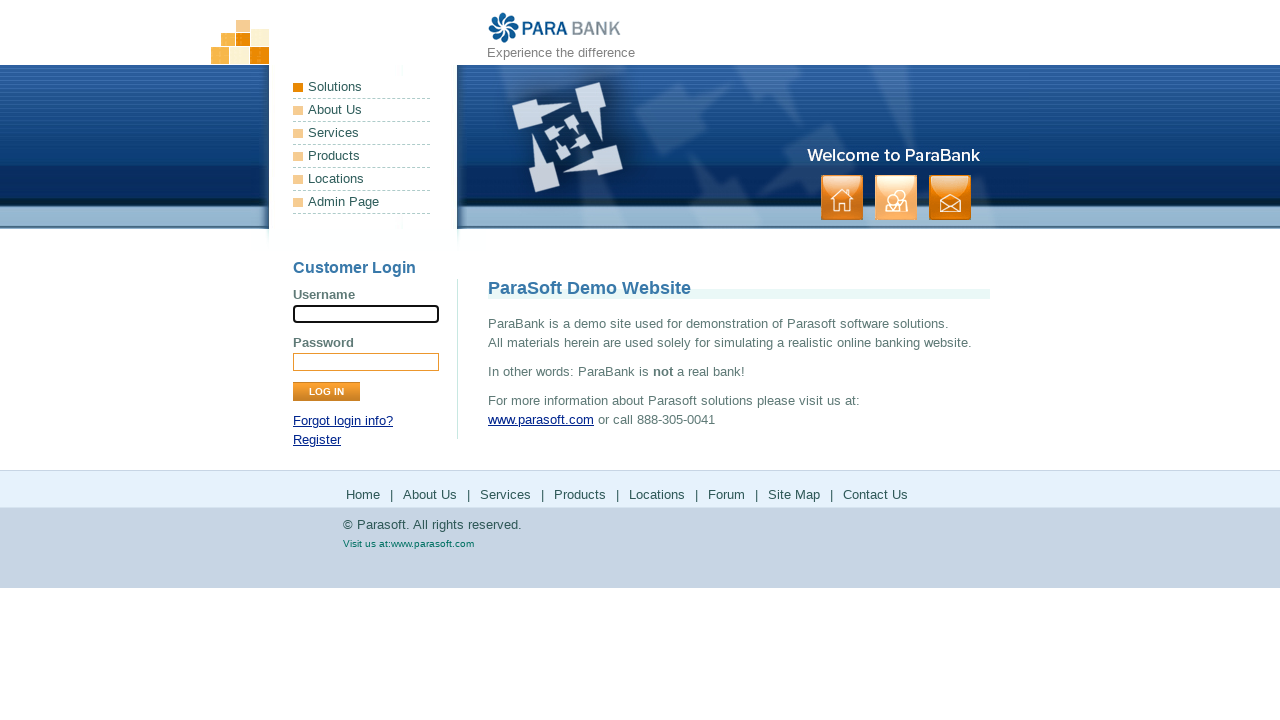